Tests a web form by filling a text input field with "Selenium", clicking the submit button, and verifying the success message appears

Starting URL: https://www.selenium.dev/selenium/web/web-form.html

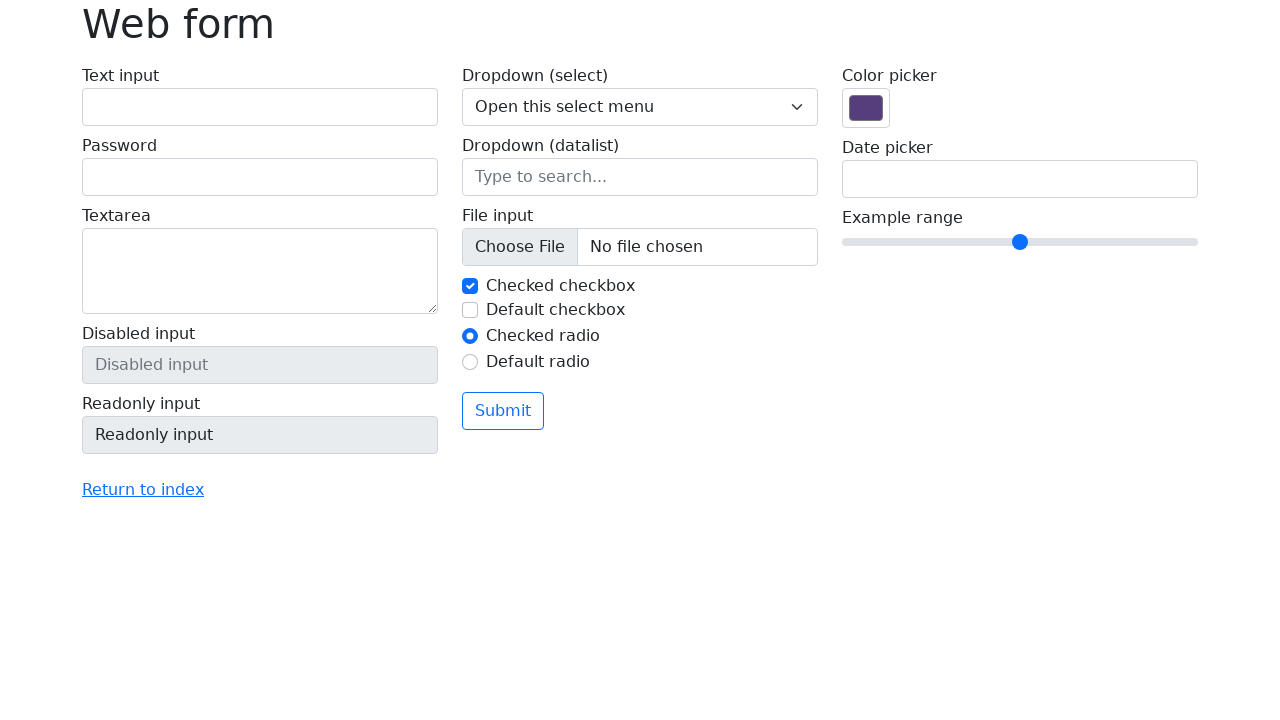

Filled text input field with 'Selenium' on input[name='my-text']
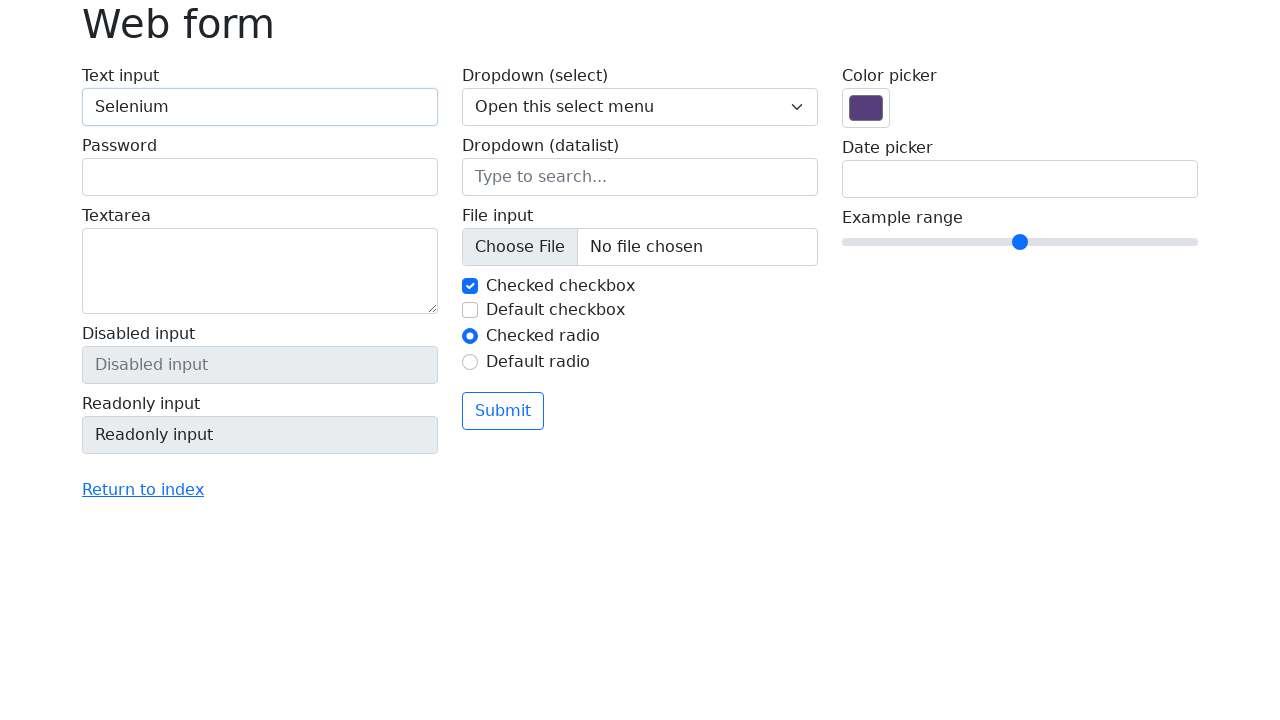

Clicked submit button at (503, 411) on button
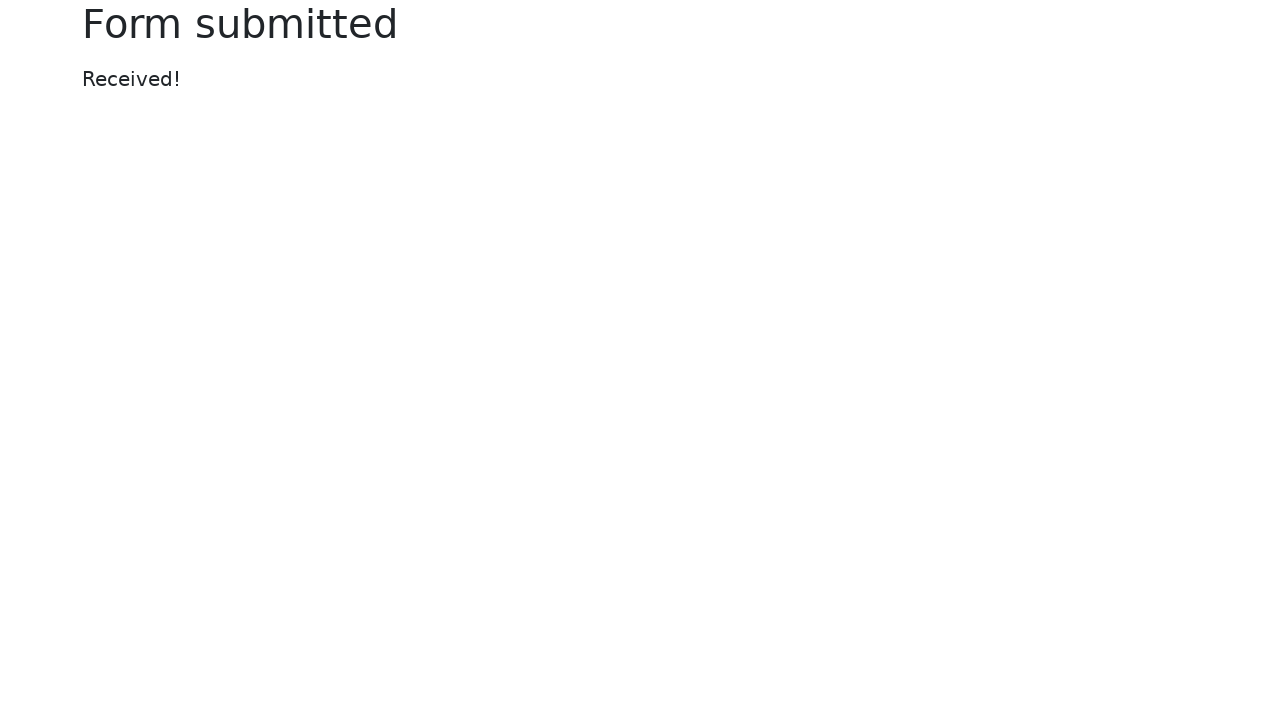

Success message appeared
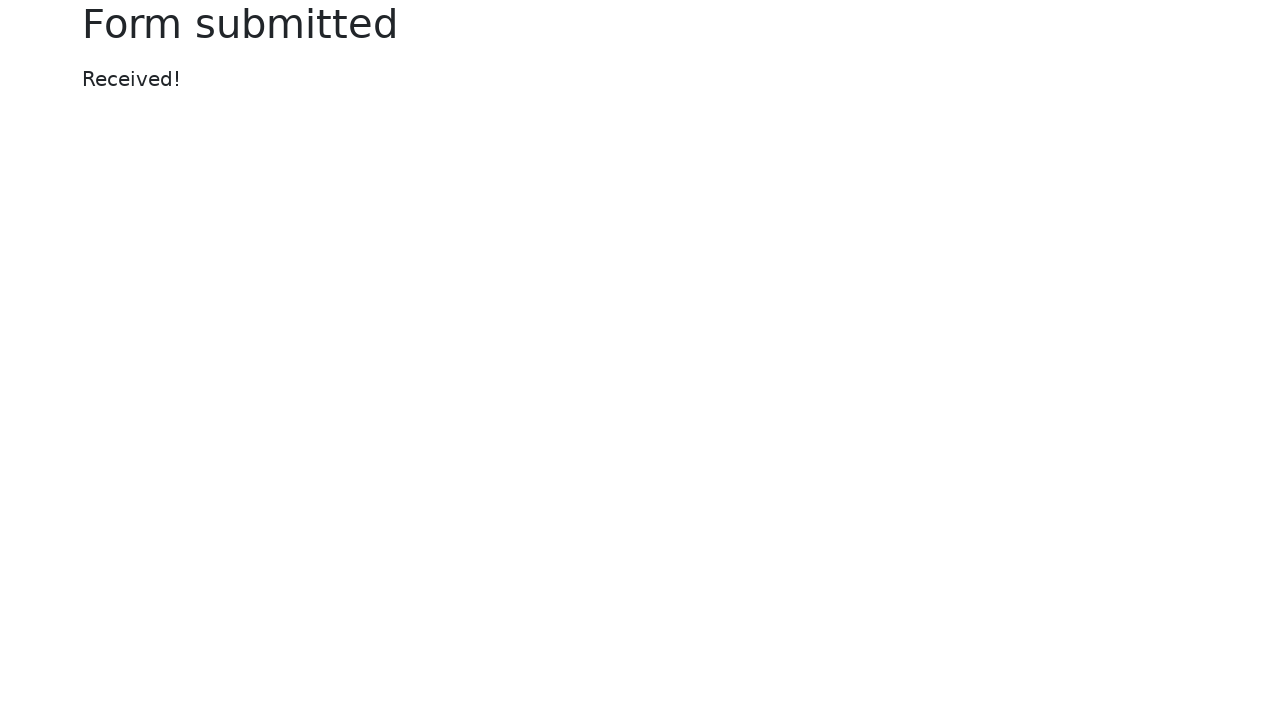

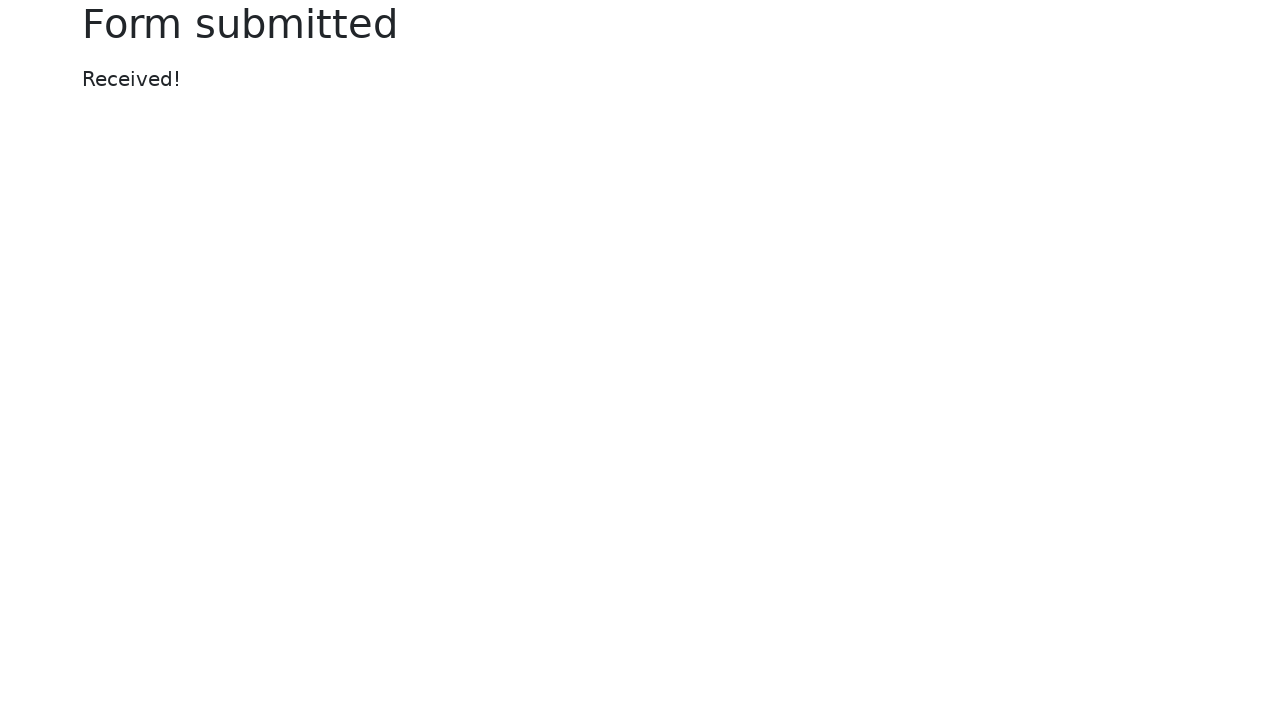